Tests window handling by clicking on Terms link on Google signup page which opens in a new window, then switches to that window

Starting URL: https://accounts.google.com/signup

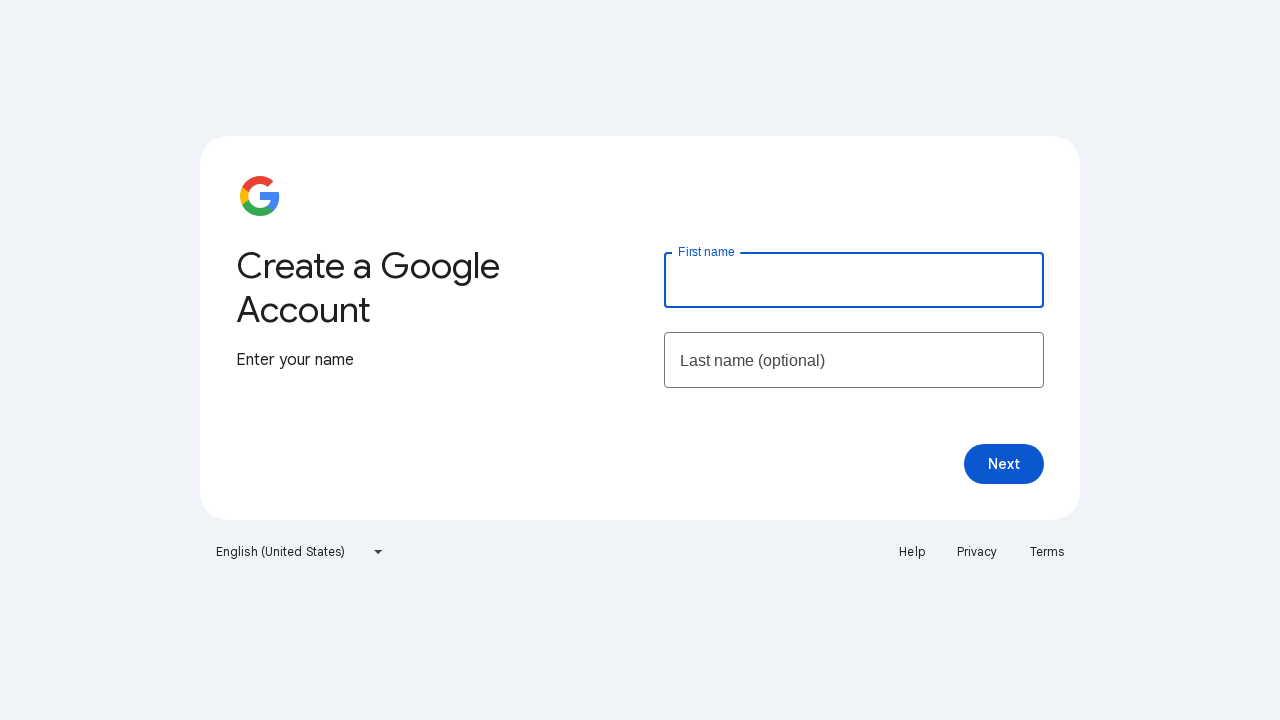

Clicked Terms link which opened in a new window at (1047, 552) on a:has-text('Terms')
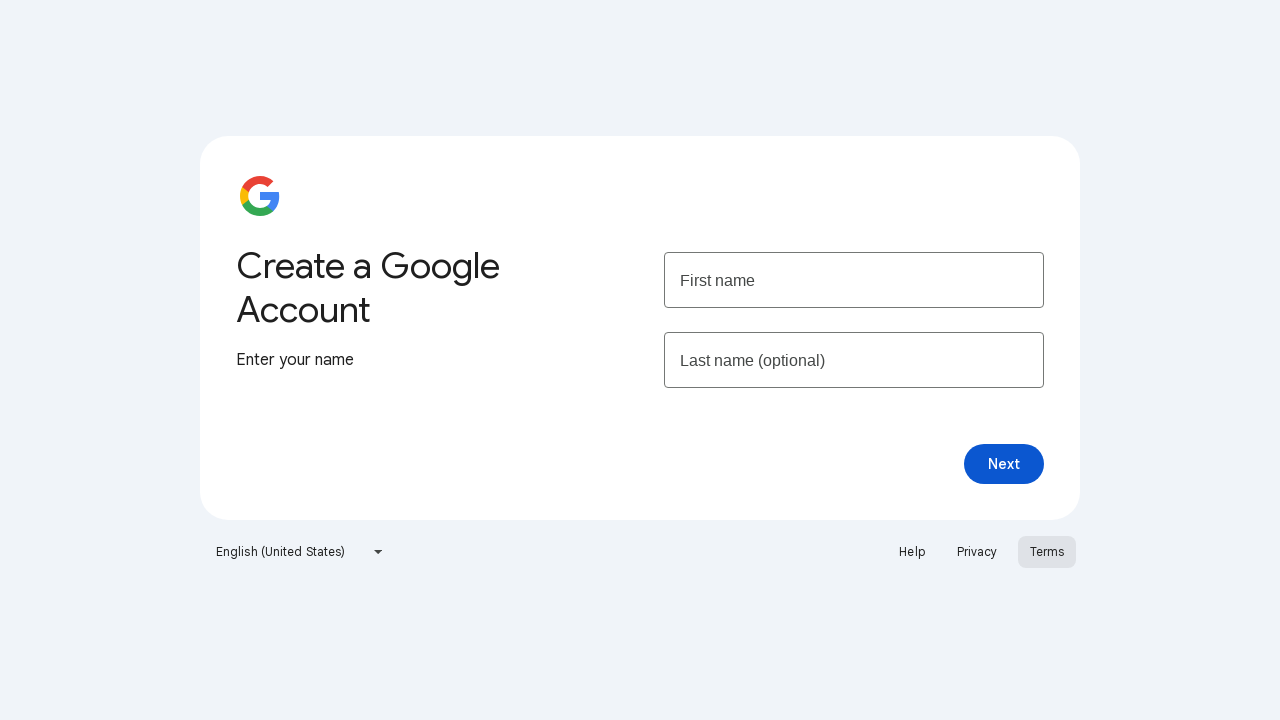

Captured new page object from window handle
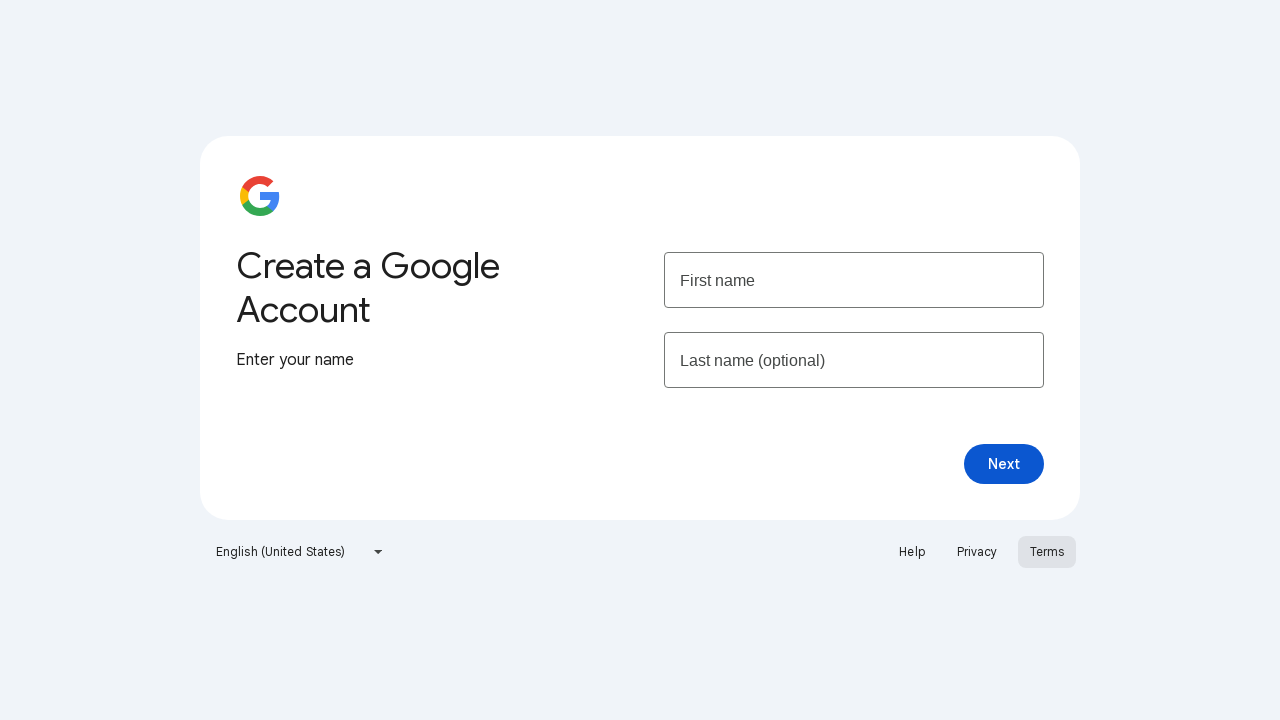

Waited for new page to fully load
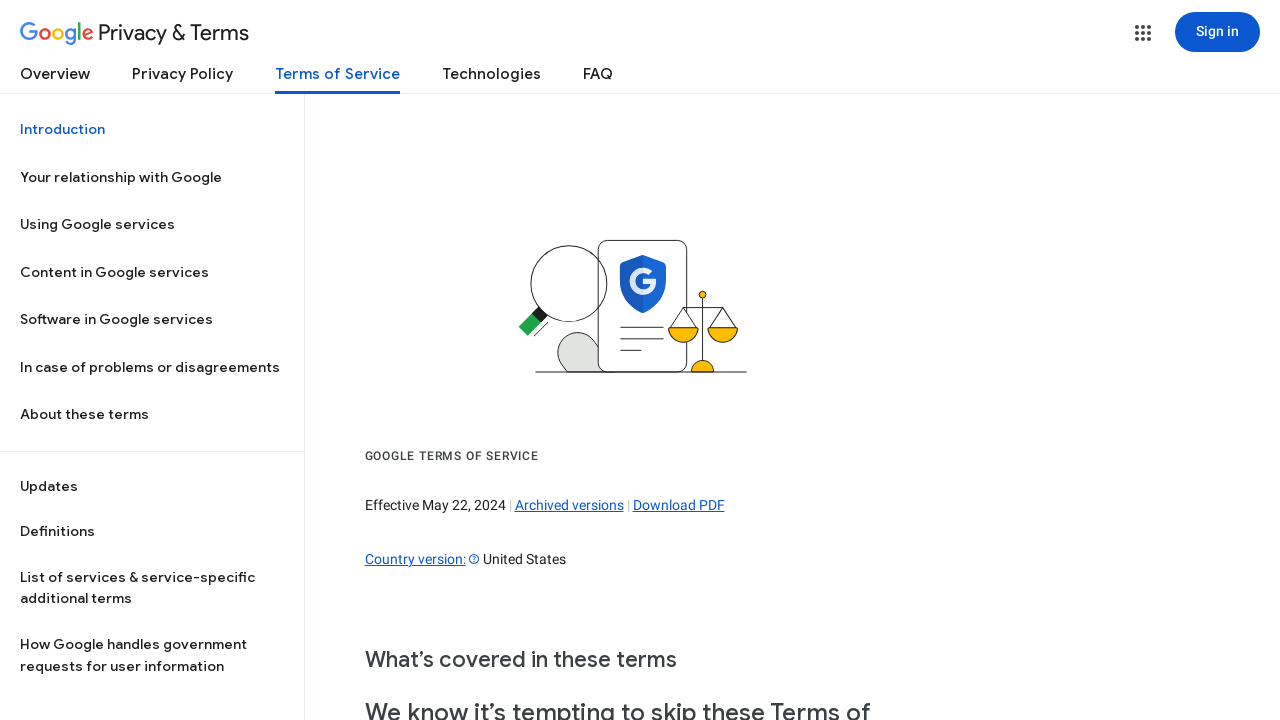

Retrieved new page title: Google Terms of Service – Privacy & Terms – Google
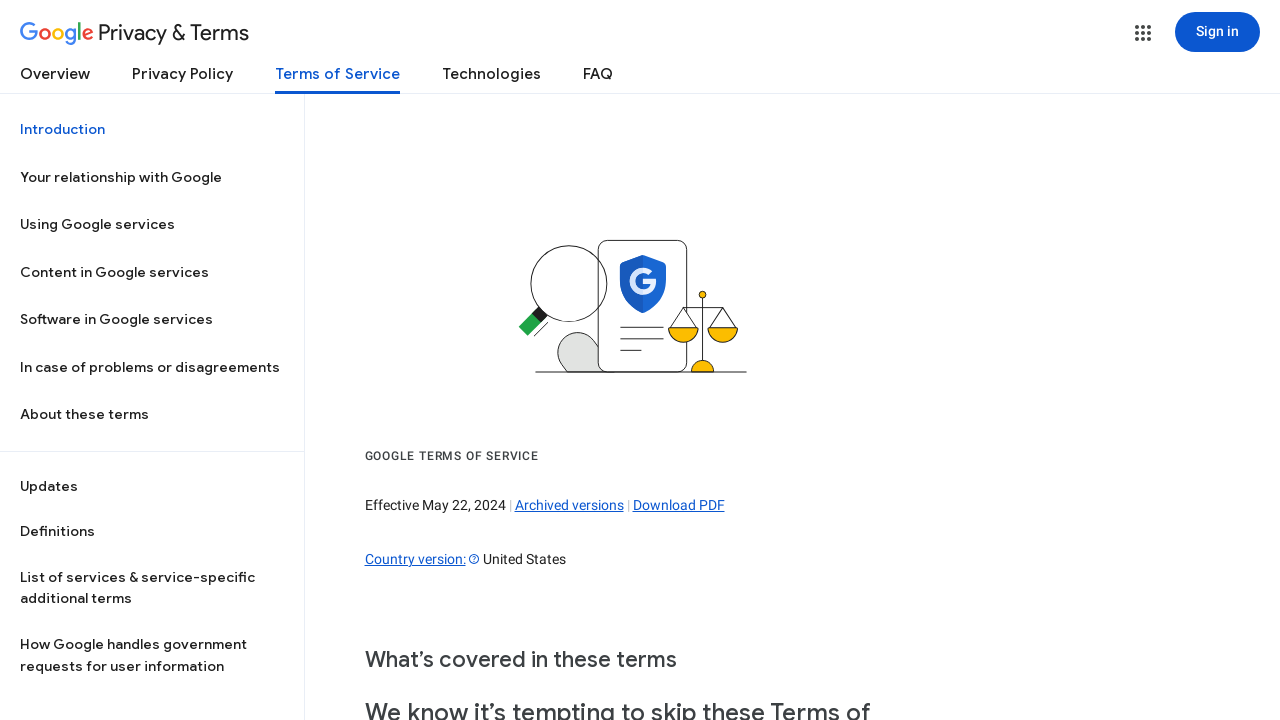

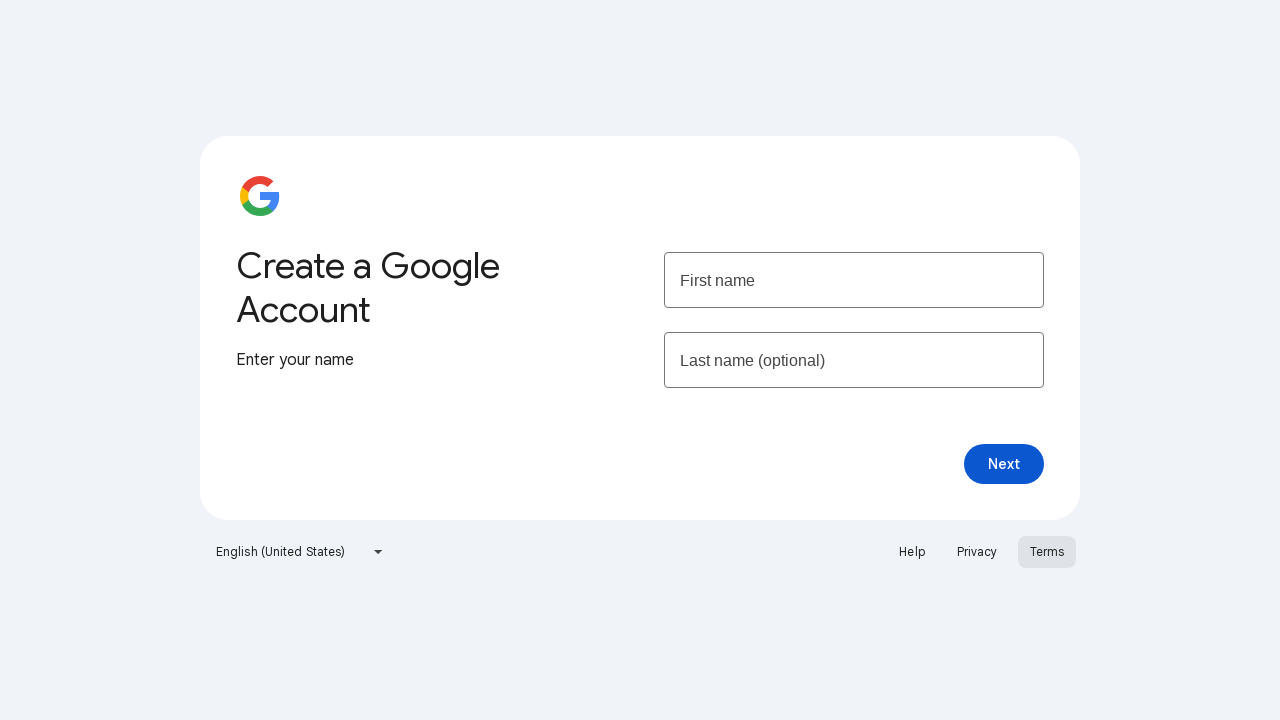